Tests the search functionality on python.org by entering a search term and verifying that search results are returned (or a no results message appears for invalid queries)

Starting URL: https://www.python.org

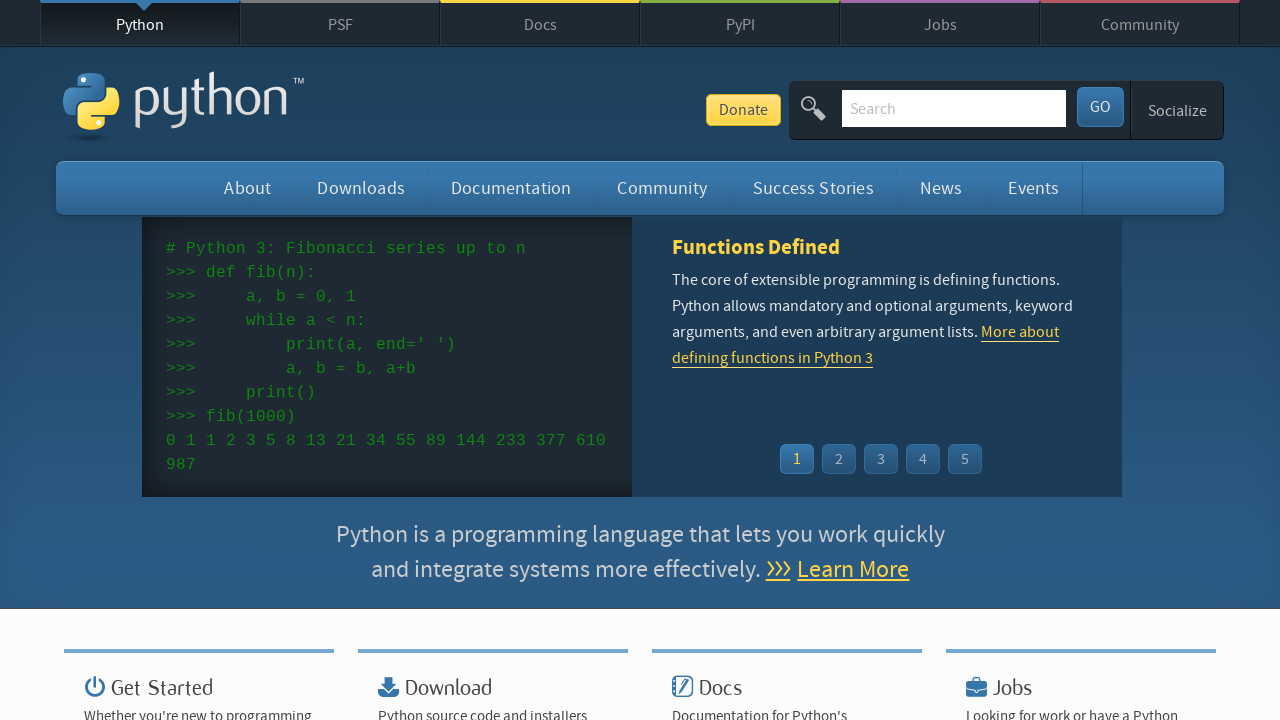

Filled search box with 'web framework' on input[name='q']
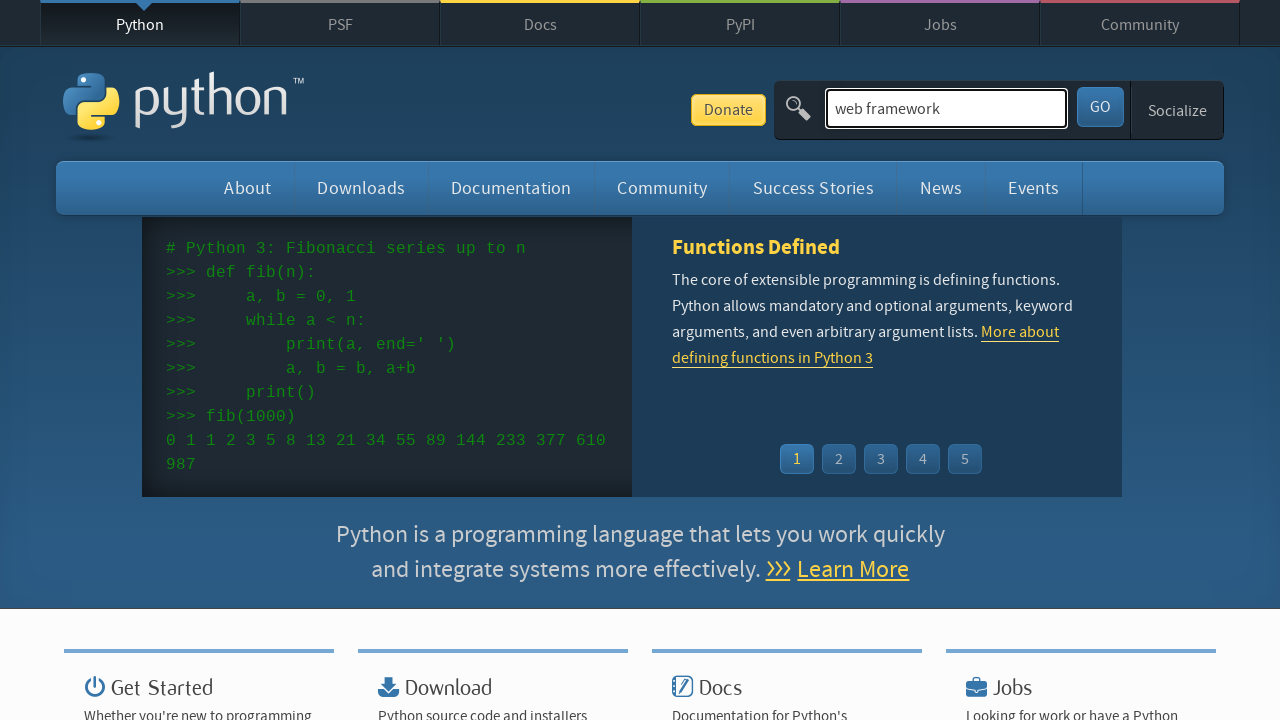

Pressed Enter to submit search query on input[name='q']
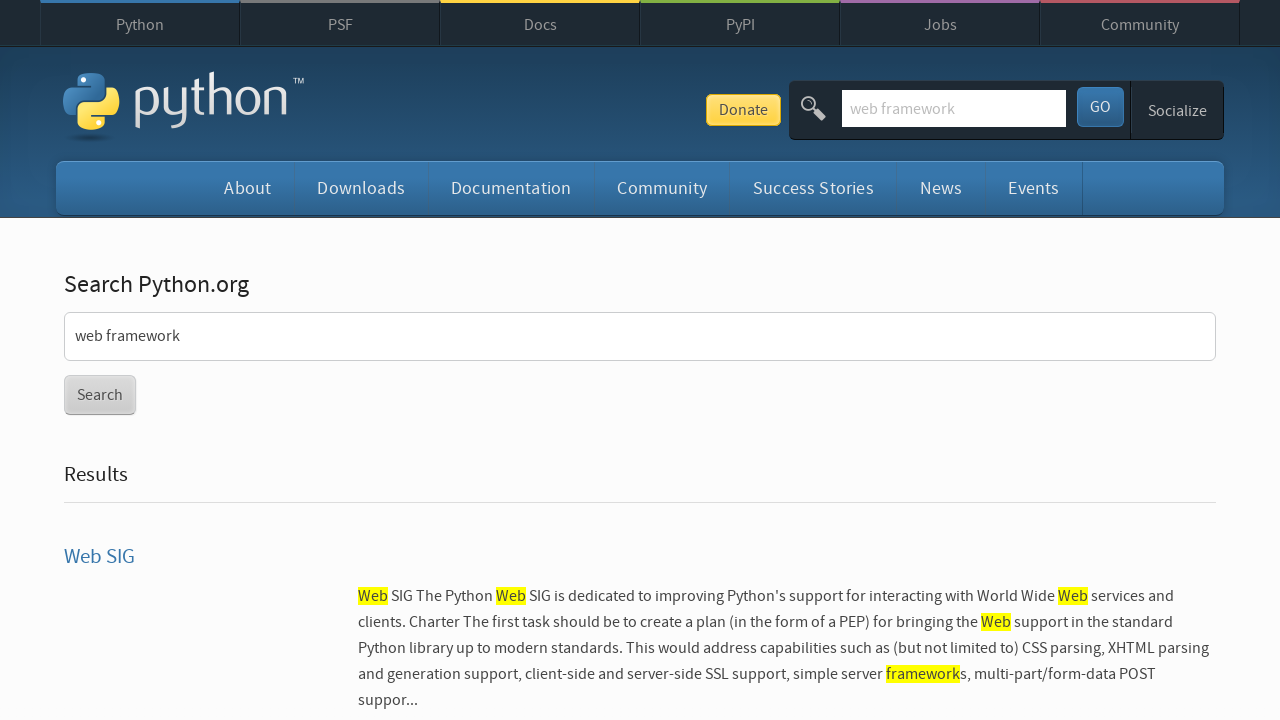

Search results page loaded (networkidle state reached)
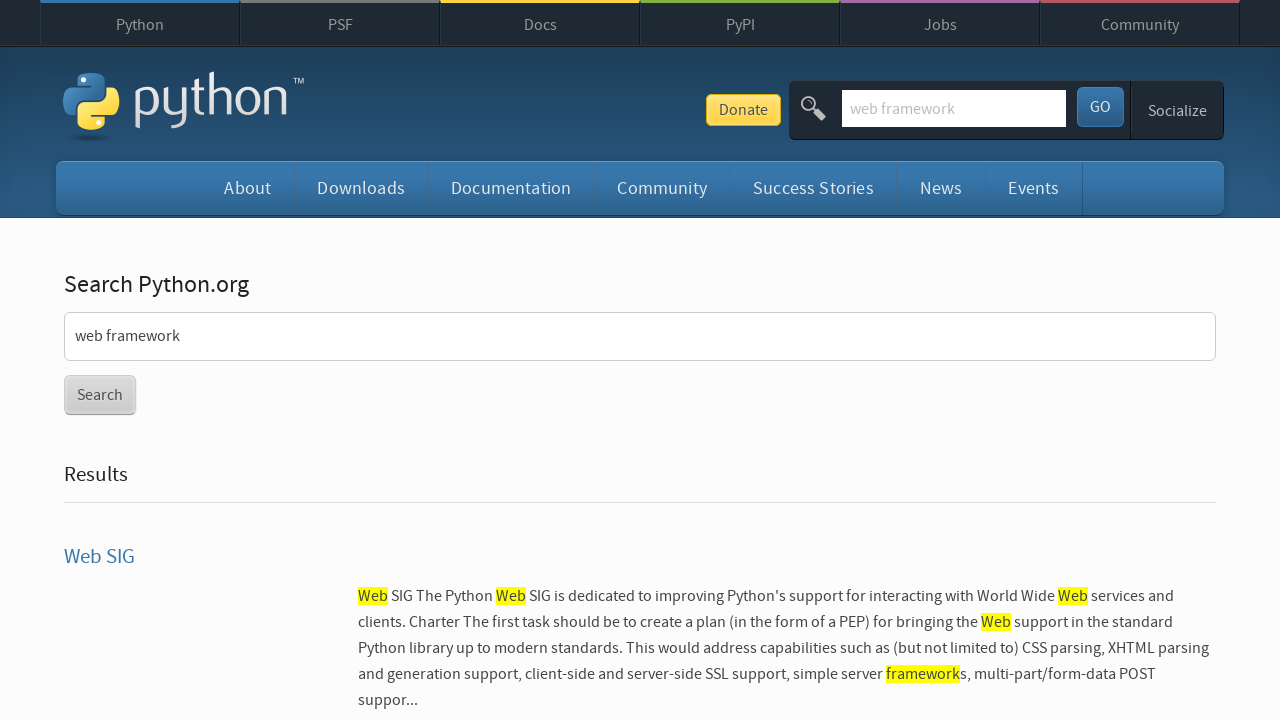

Verified page body is present on search results page
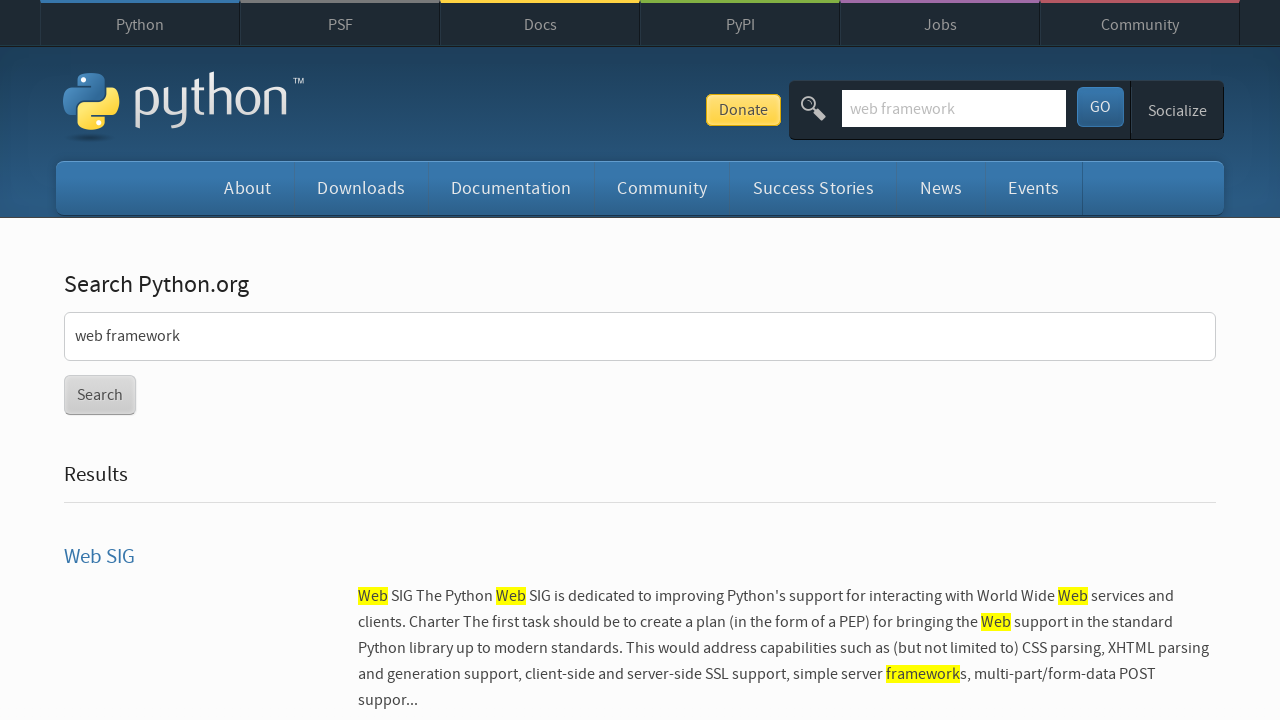

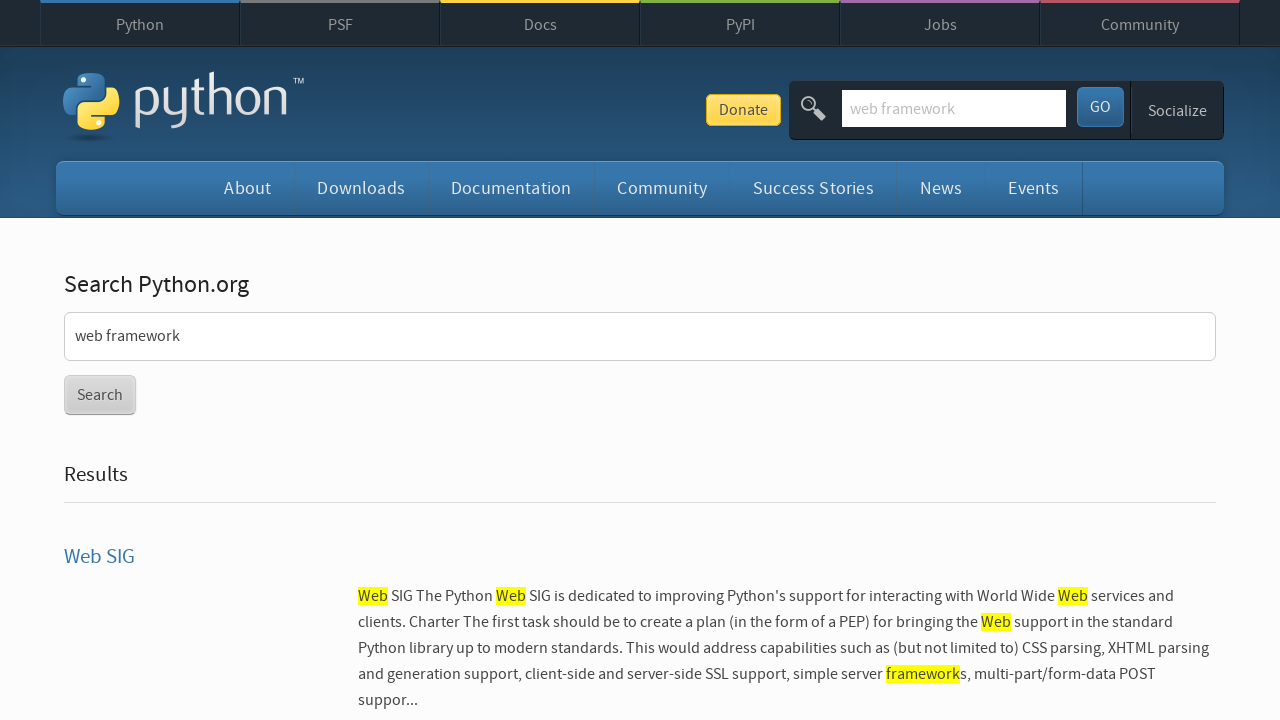